Tests FAQ accordion functionality by clicking on FAQ items and verifying the expanded text content matches expected Russian text about scooter rental service.

Starting URL: https://qa-scooter.praktikum-services.ru/

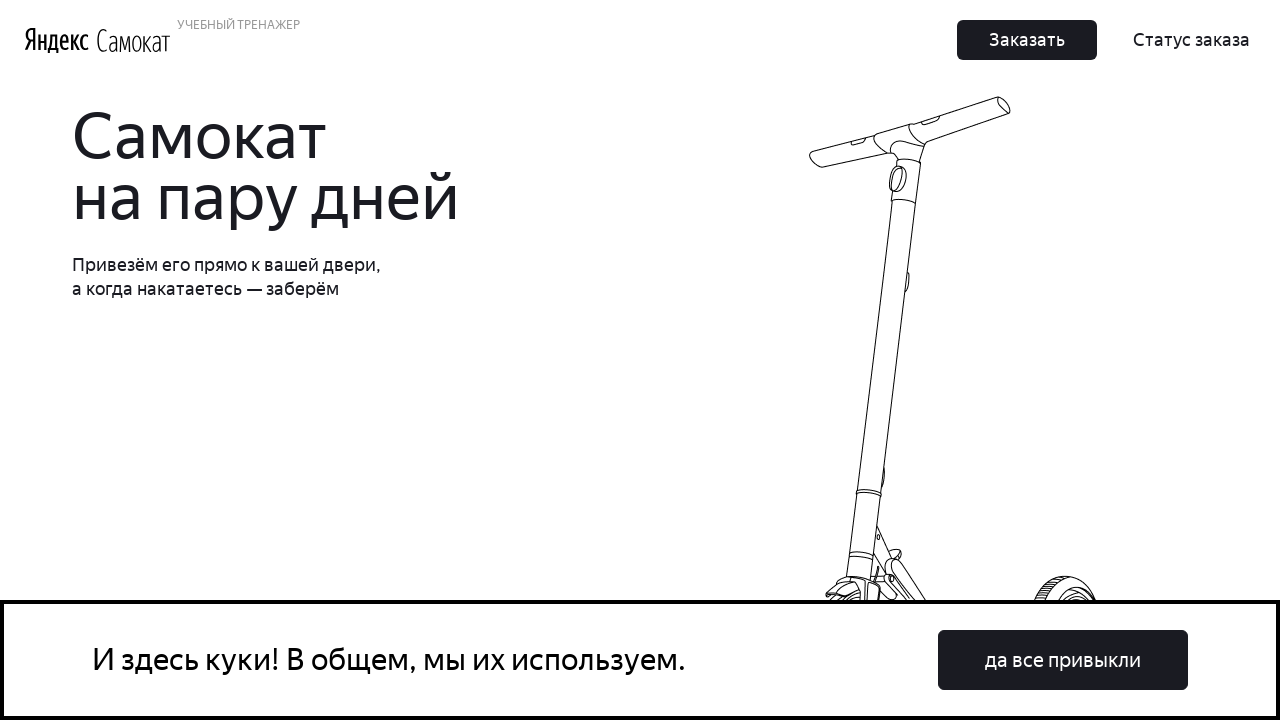

Scrolled FAQ item 0 into view
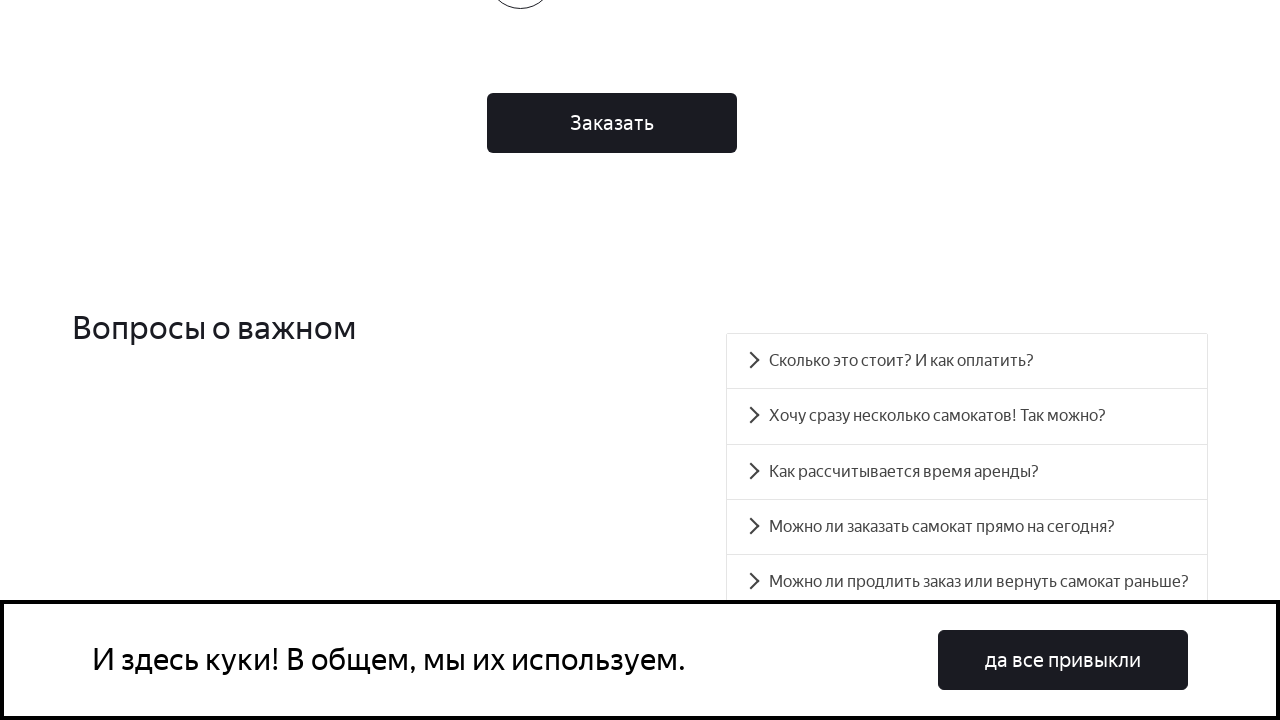

Clicked FAQ item 0 heading to expand accordion at (967, 361) on .accordion__item >> nth=0 >> .accordion__heading
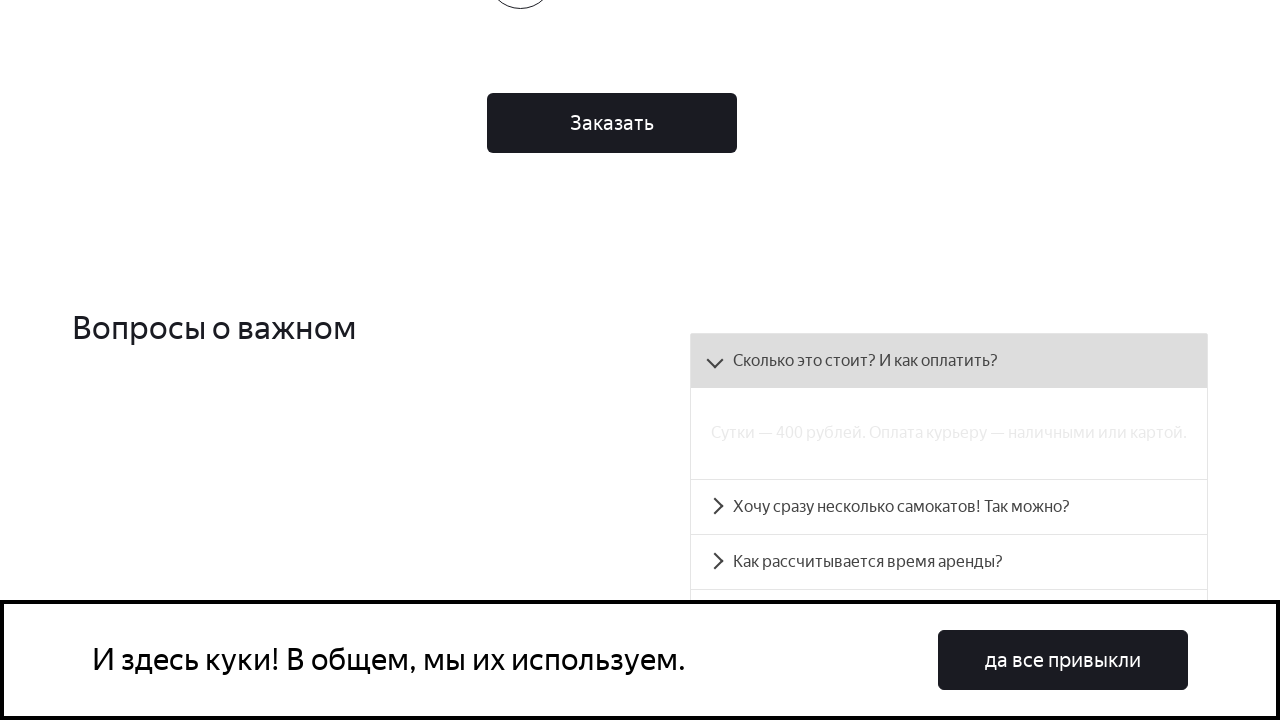

Retrieved text content from FAQ item 0
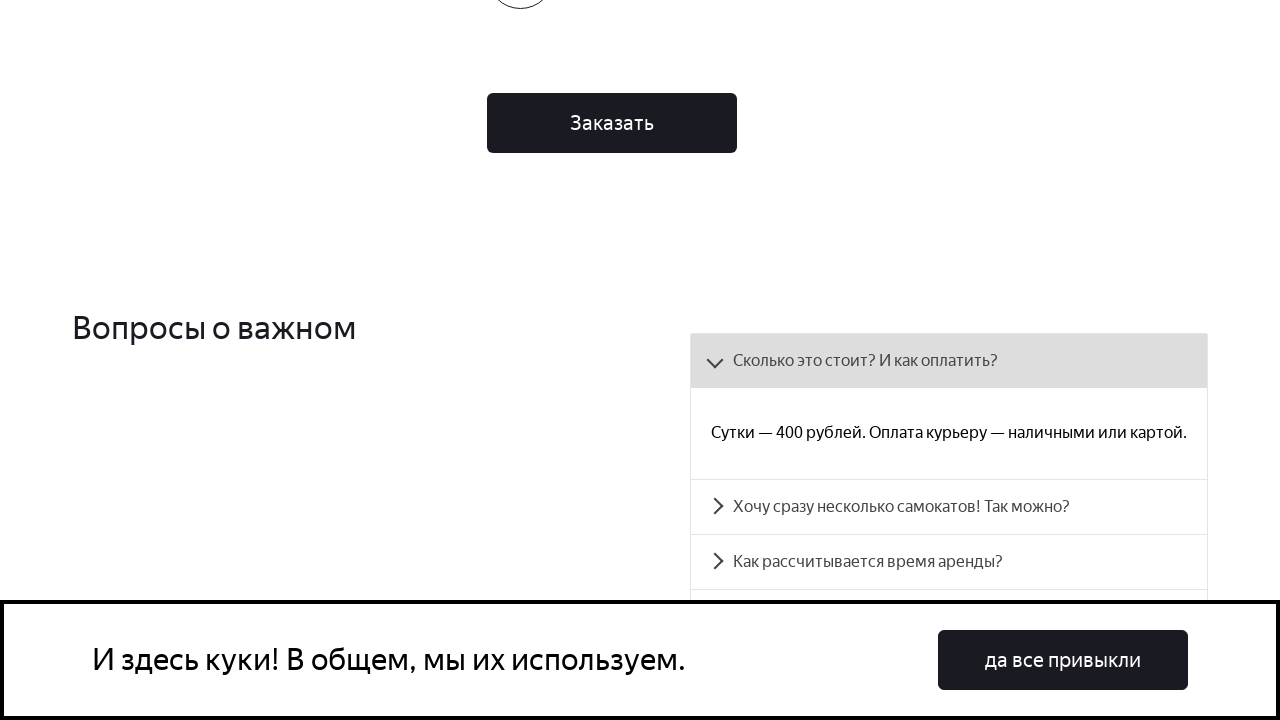

Verified FAQ item 0 text matches expected Russian content about scooter rental
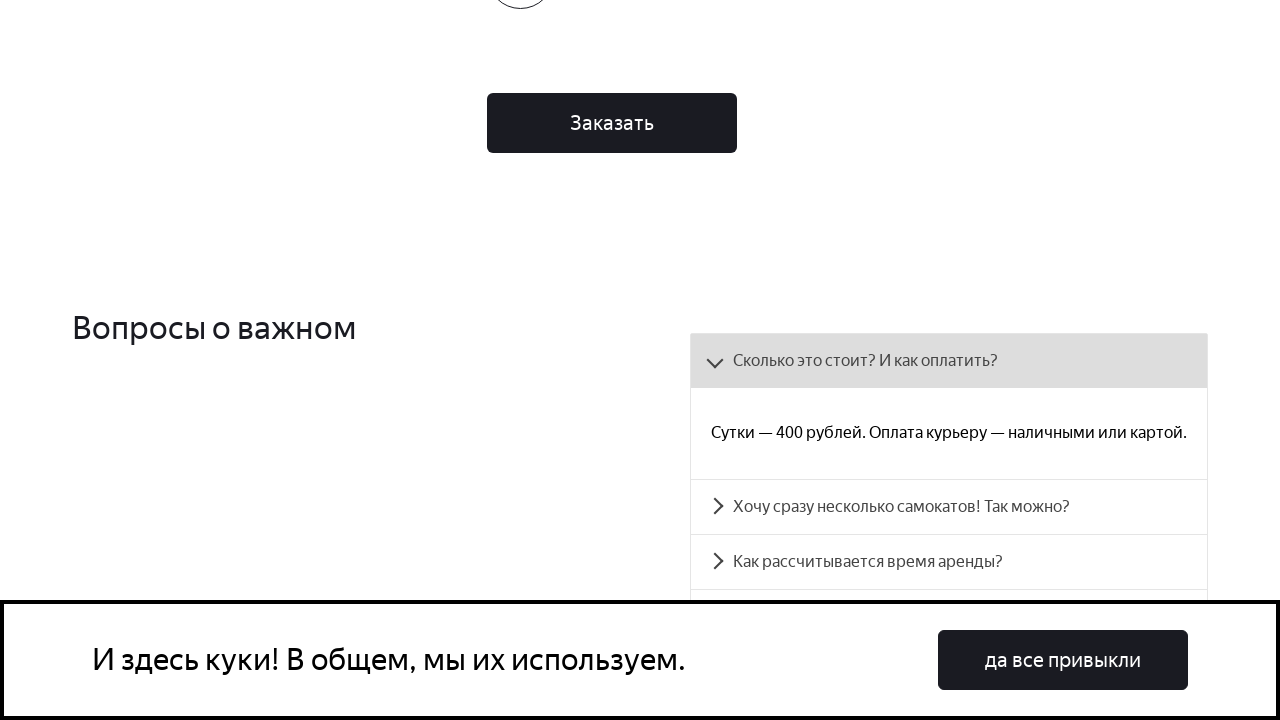

Scrolled FAQ item 1 into view
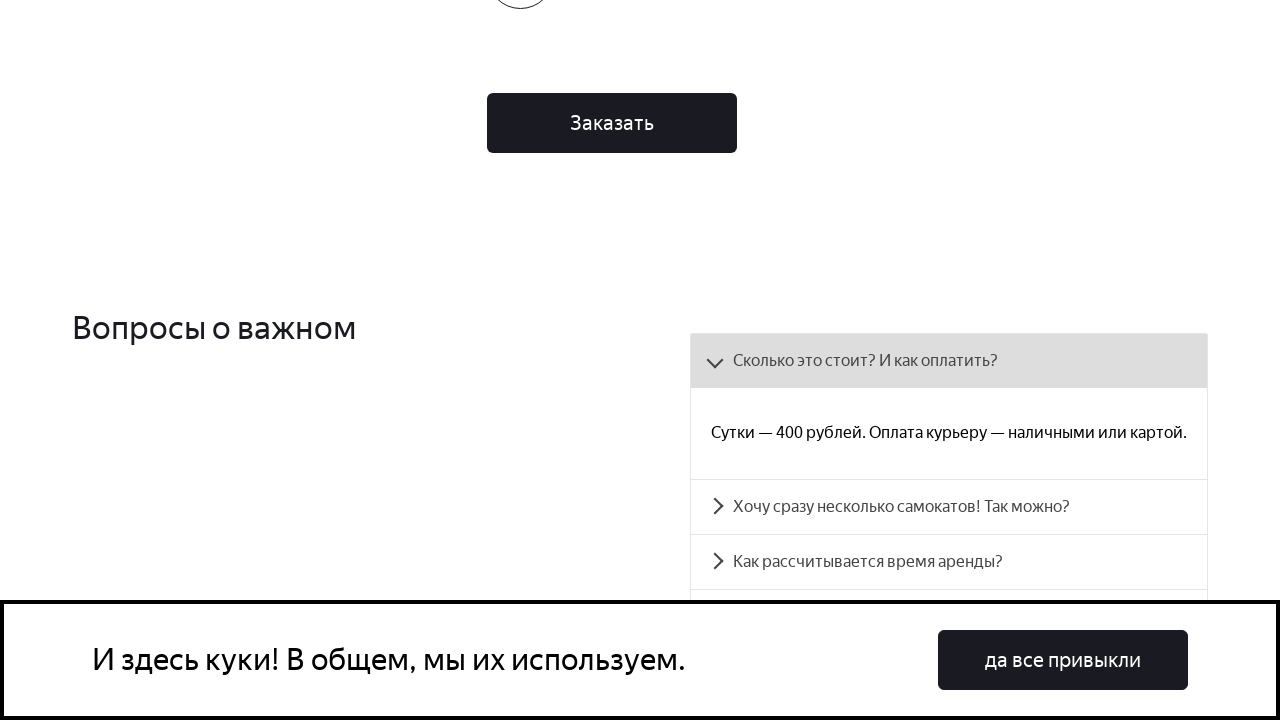

Clicked FAQ item 1 heading to expand accordion at (949, 507) on .accordion__item >> nth=1 >> .accordion__heading
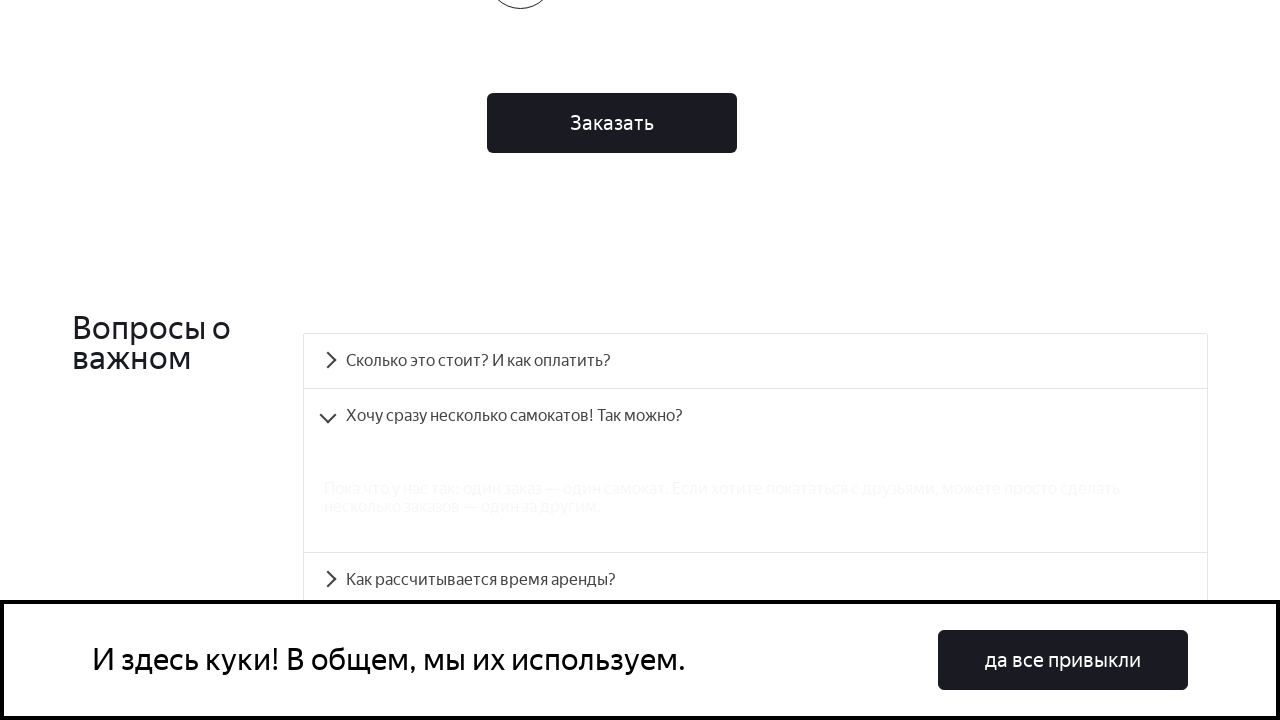

Retrieved text content from FAQ item 1
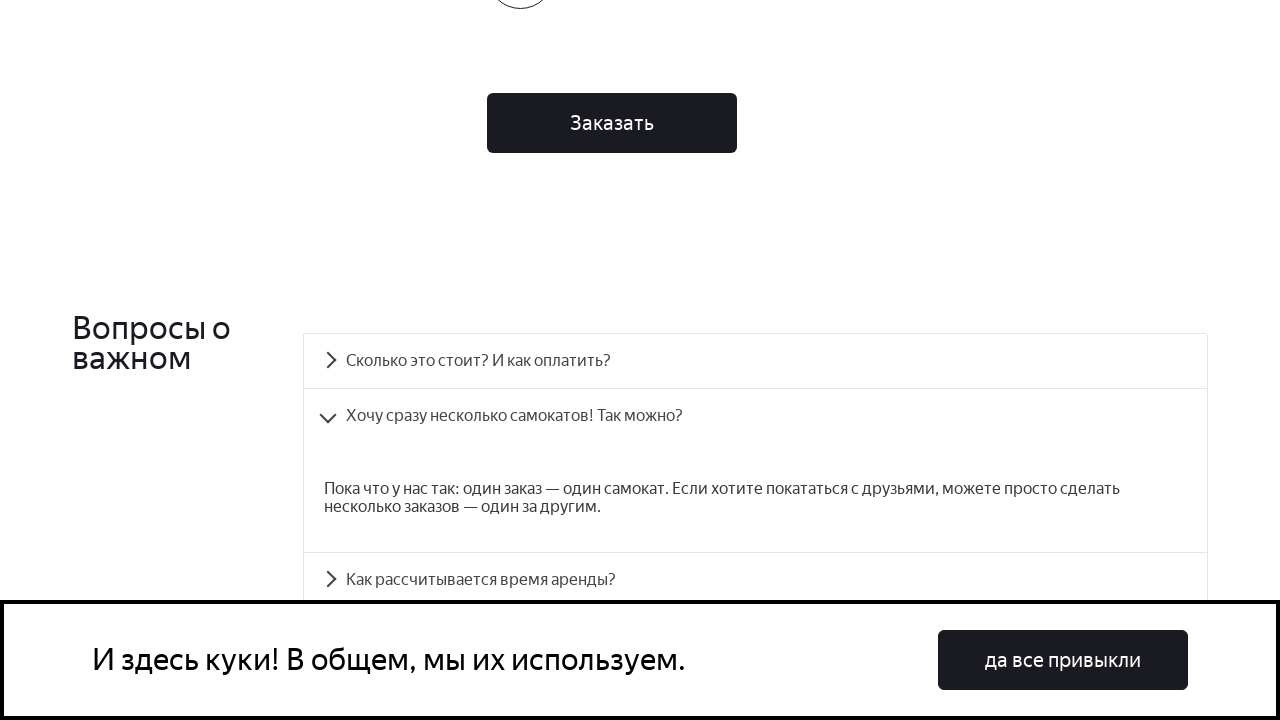

Verified FAQ item 1 text matches expected Russian content about scooter rental
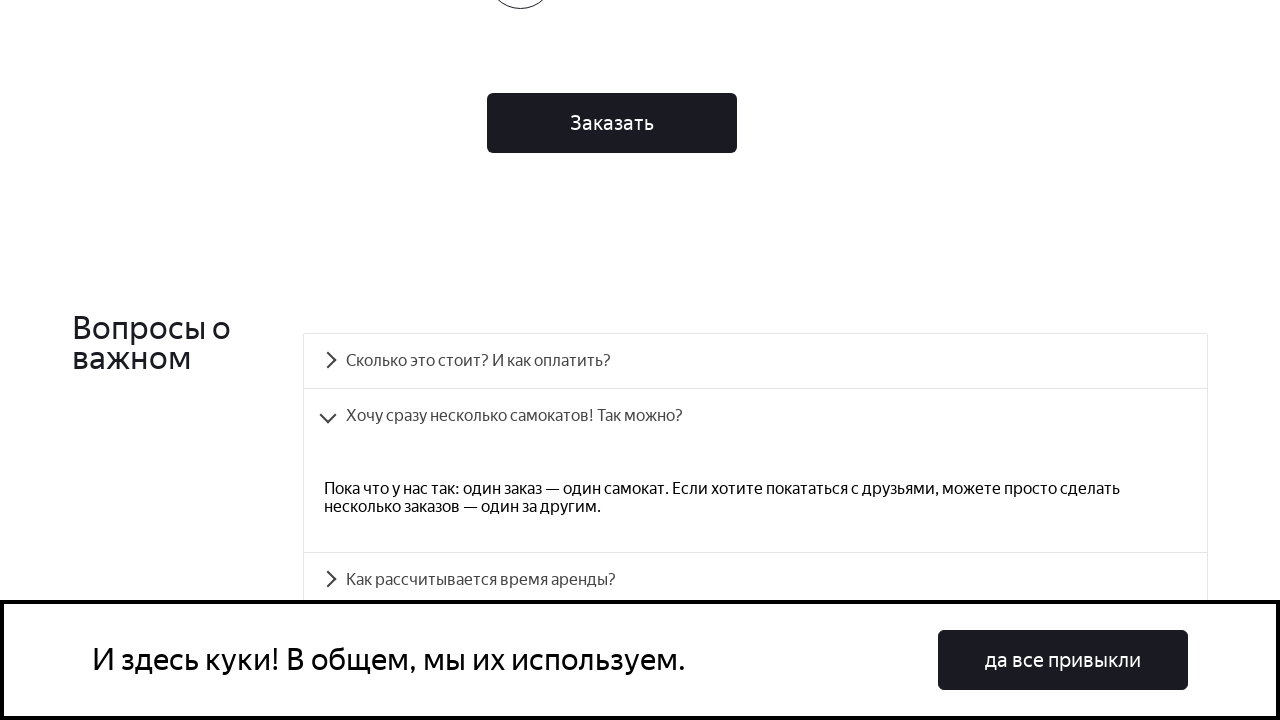

Scrolled FAQ item 2 into view
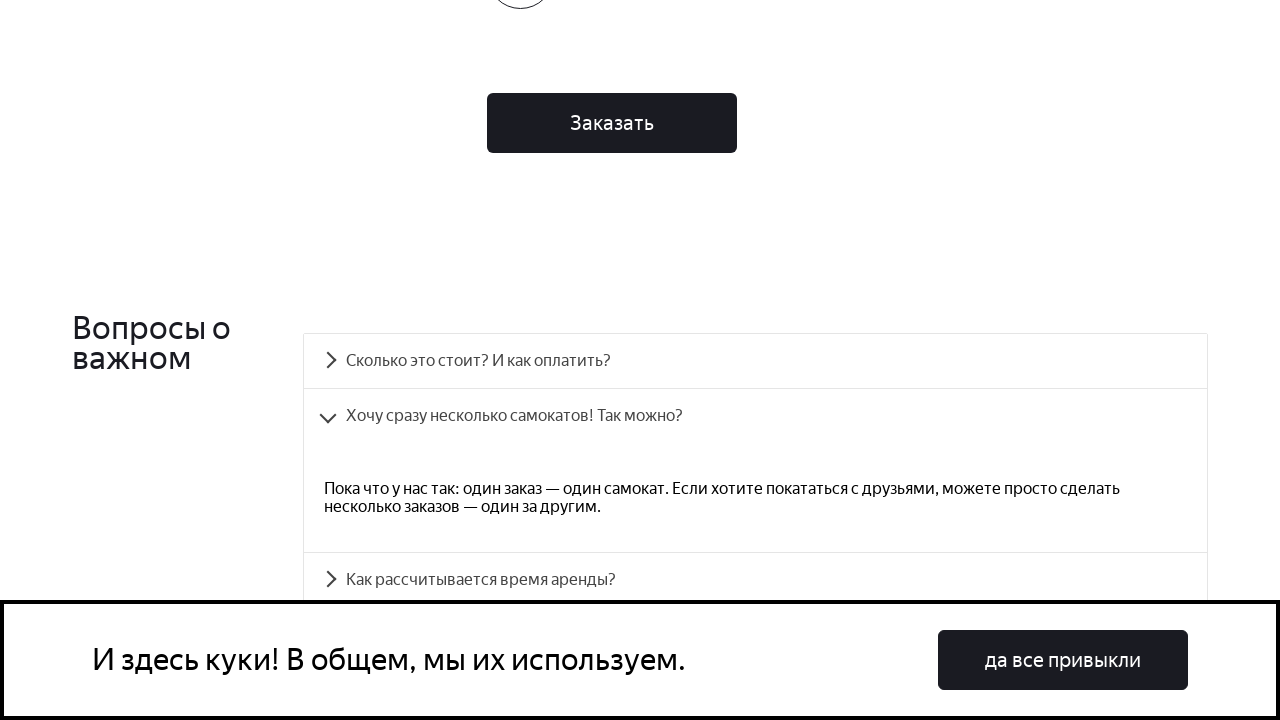

Clicked FAQ item 2 heading to expand accordion at (755, 580) on .accordion__item >> nth=2 >> .accordion__heading
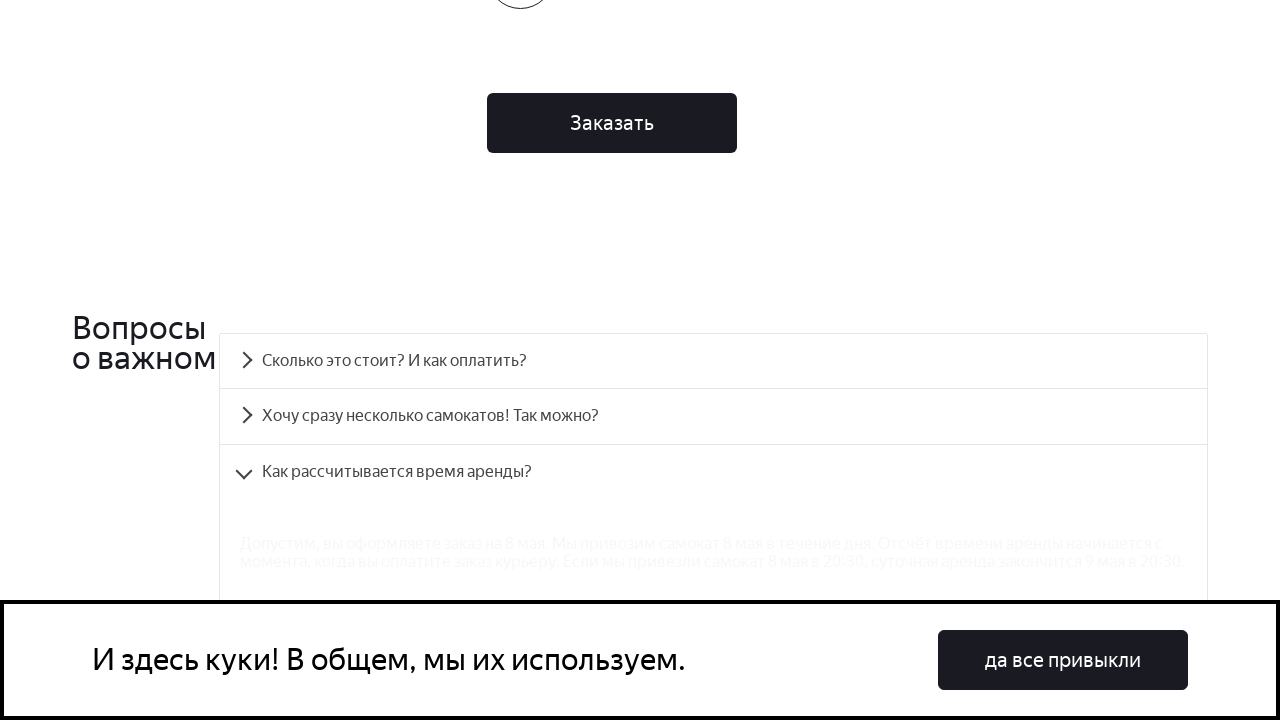

Retrieved text content from FAQ item 2
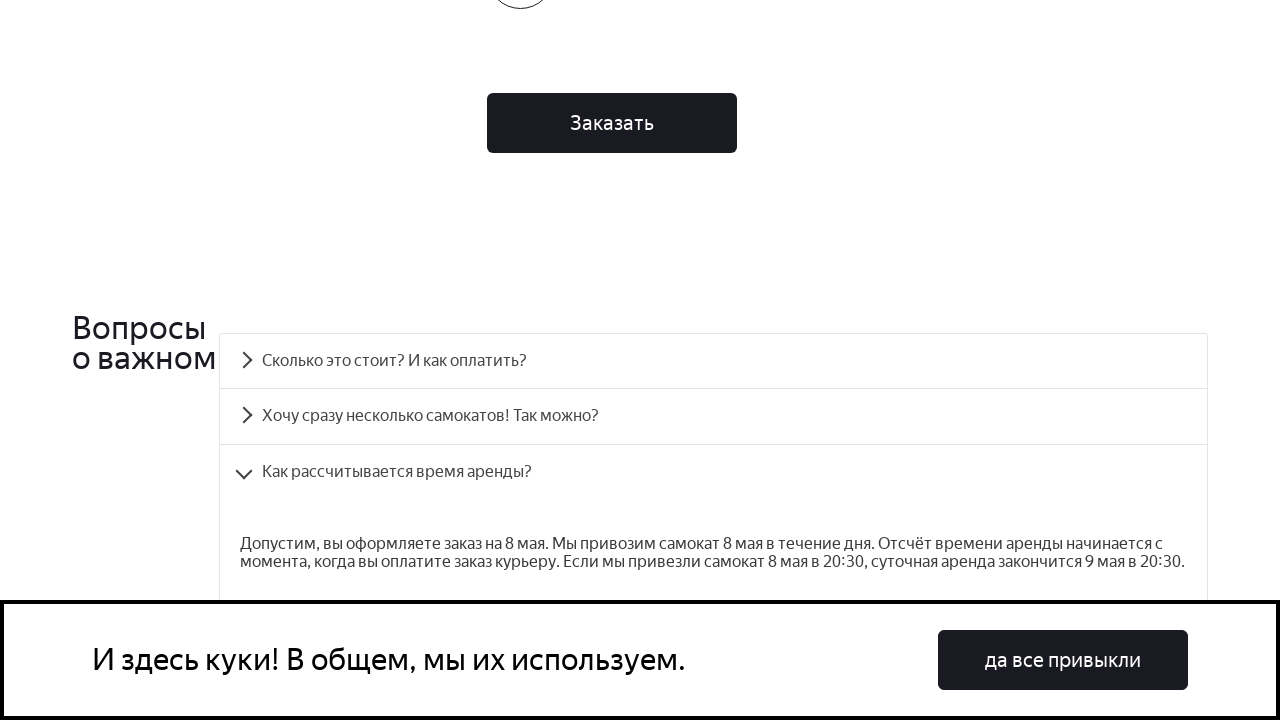

Verified FAQ item 2 text matches expected Russian content about scooter rental
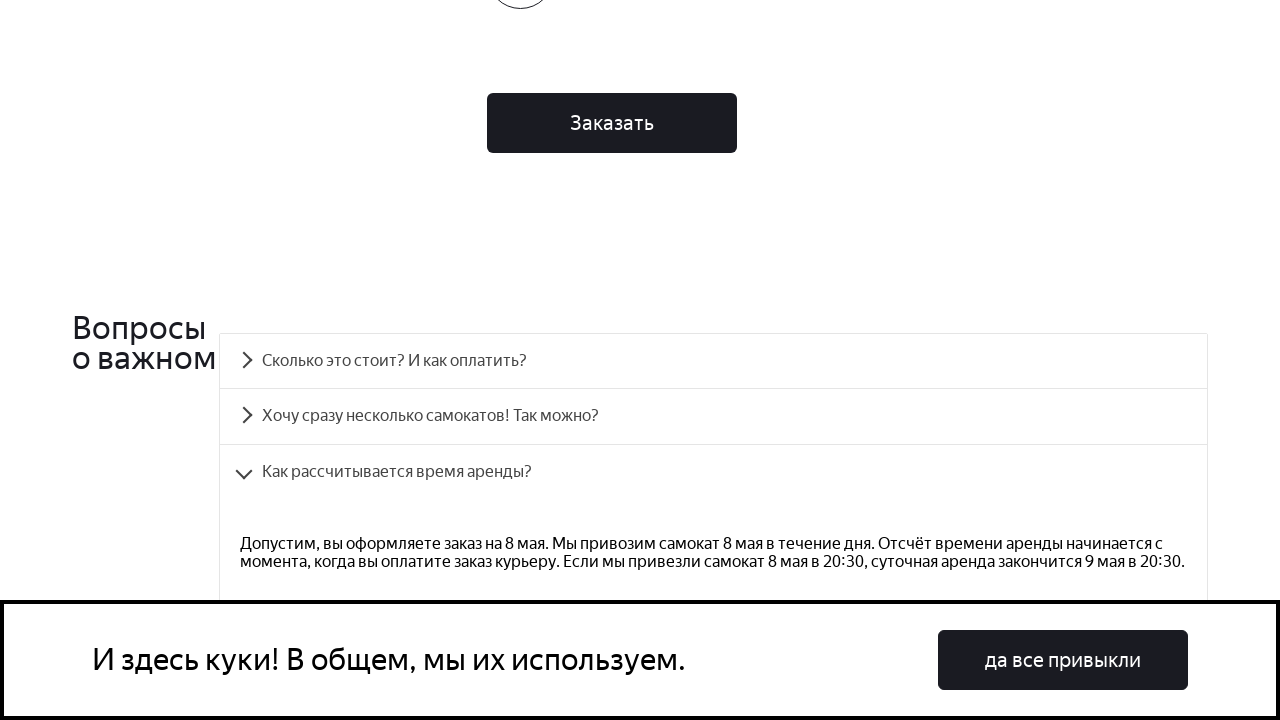

Scrolled FAQ item 3 into view
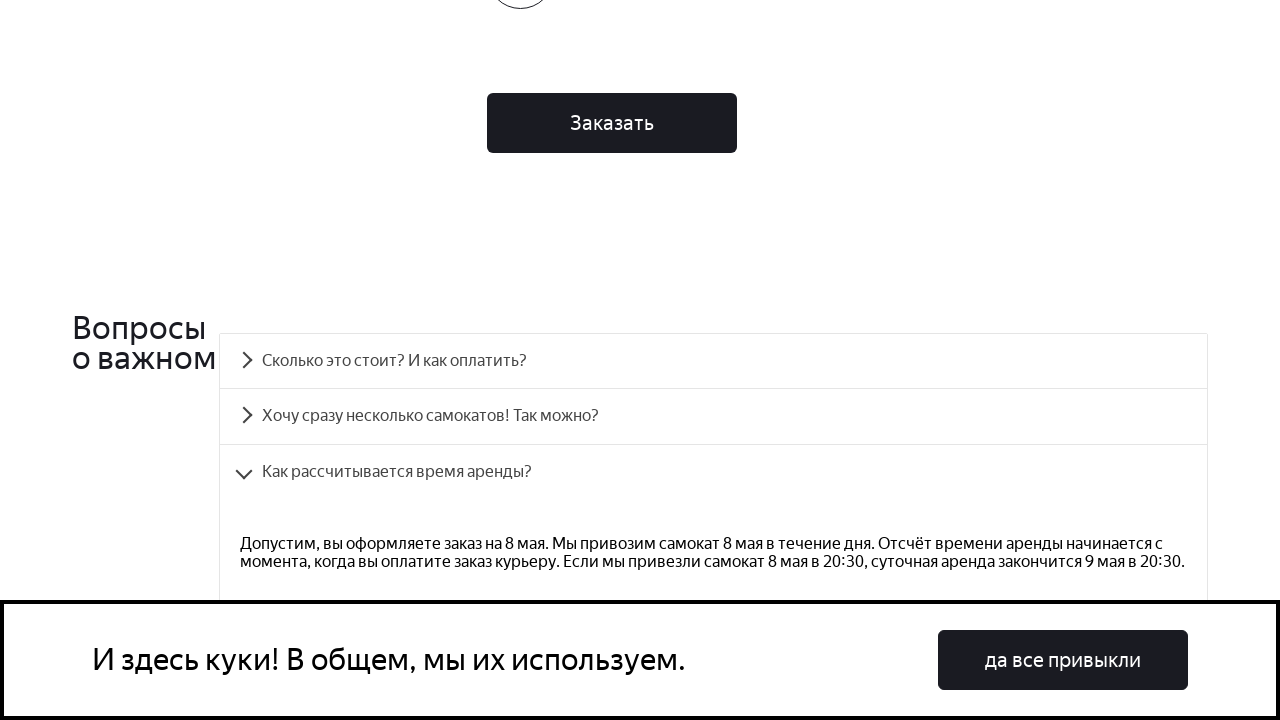

Clicked FAQ item 3 heading to expand accordion at (714, 361) on .accordion__item >> nth=3 >> .accordion__heading
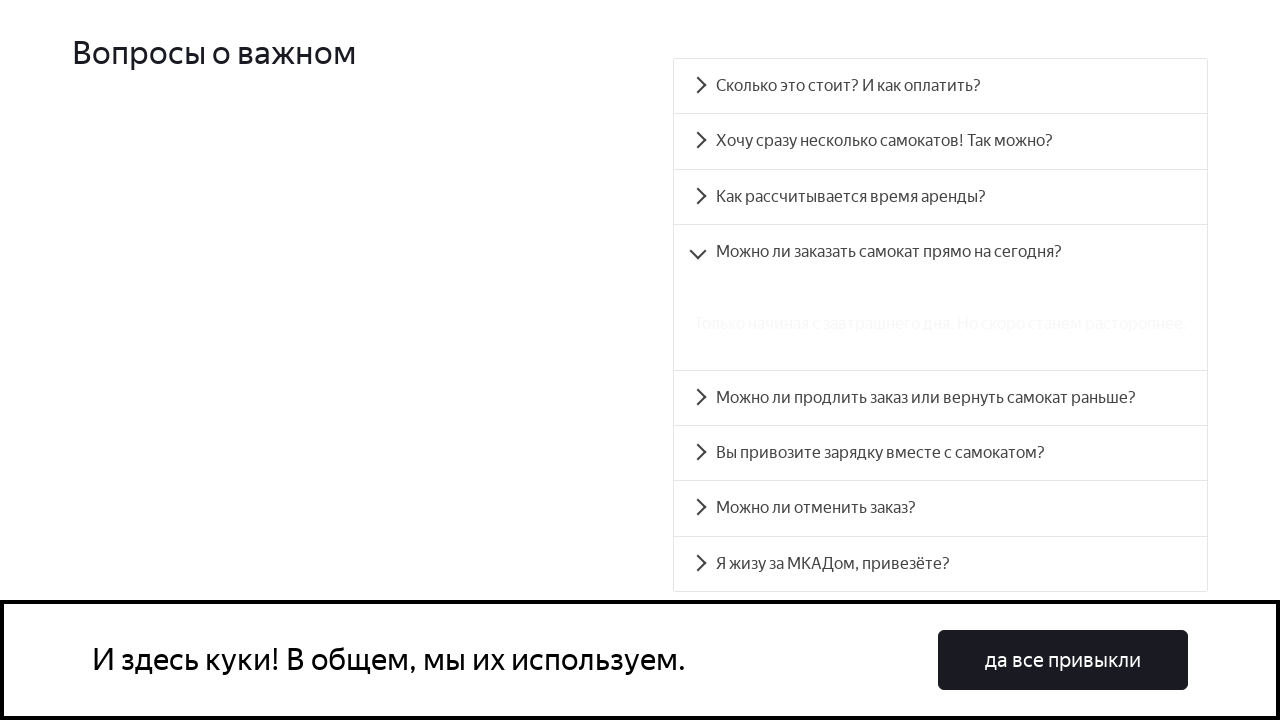

Retrieved text content from FAQ item 3
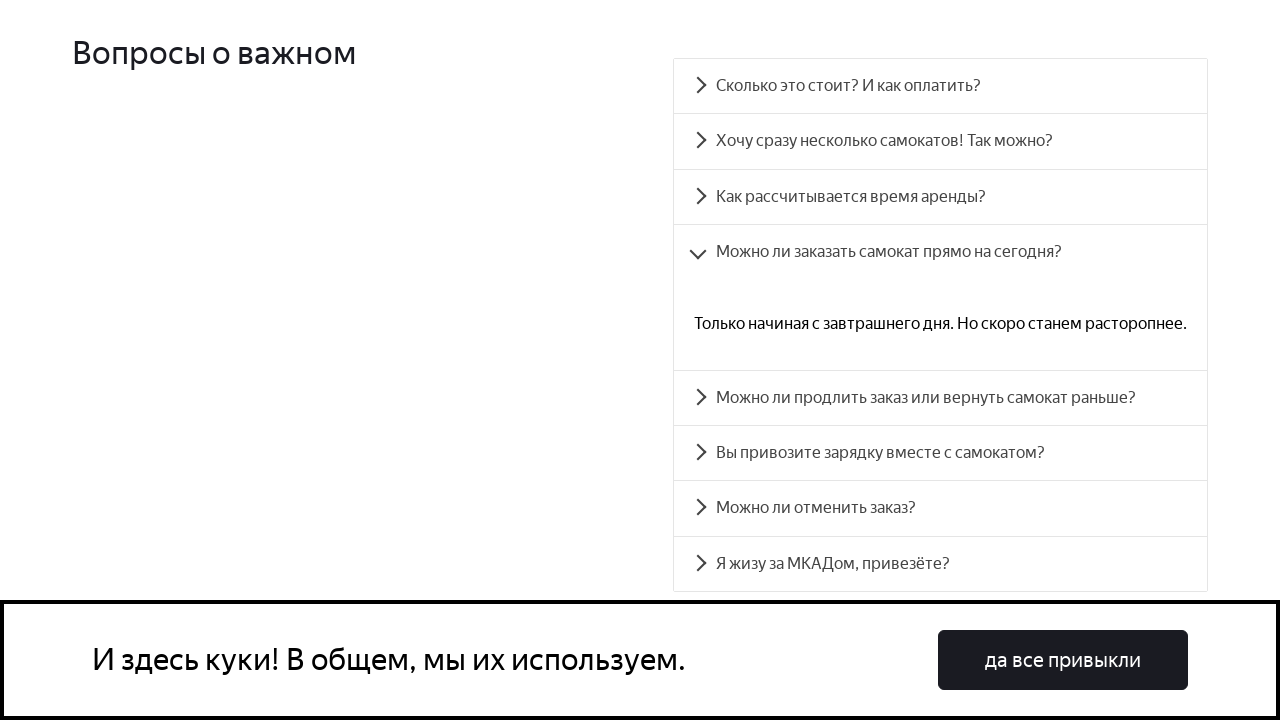

Verified FAQ item 3 text matches expected Russian content about scooter rental
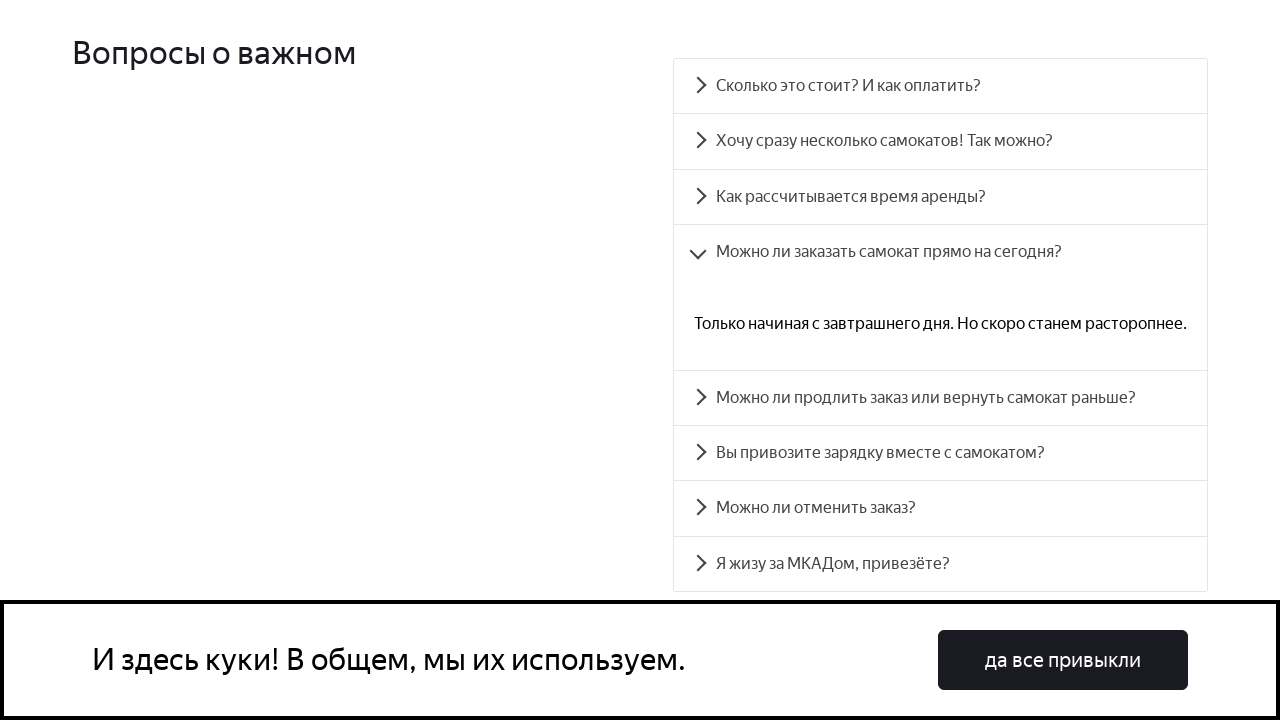

Scrolled FAQ item 4 into view
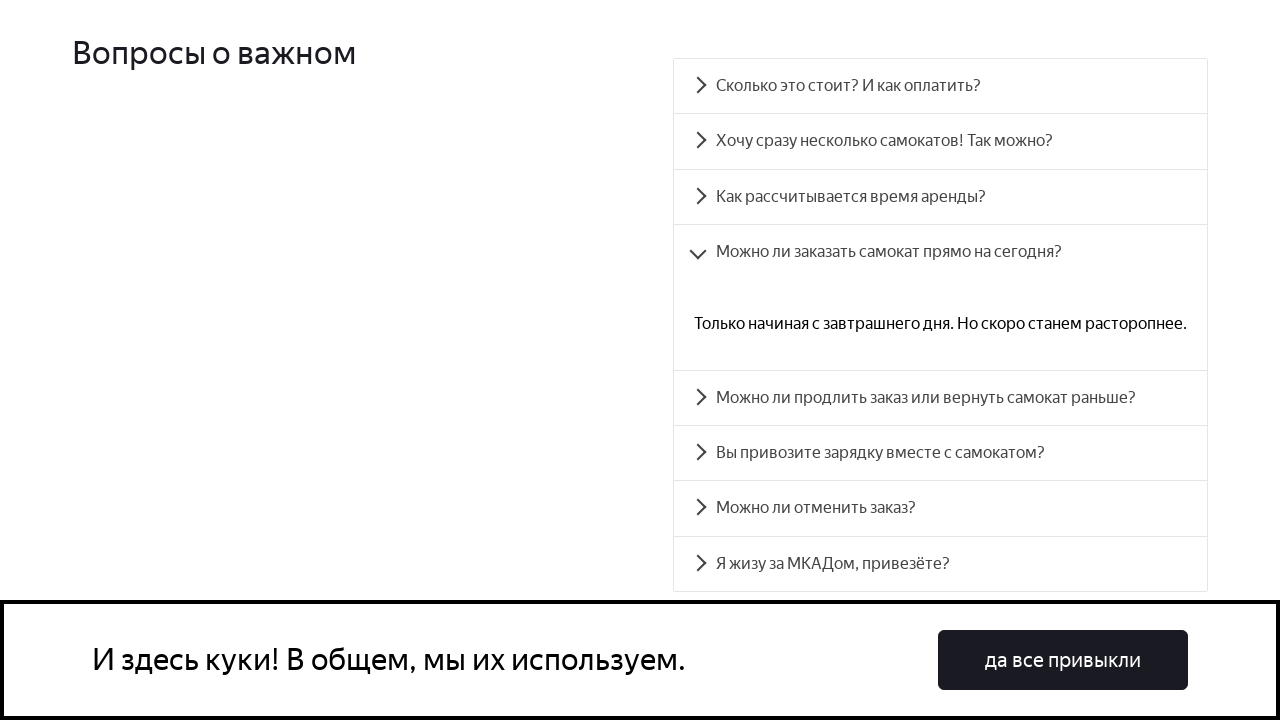

Clicked FAQ item 4 heading to expand accordion at (940, 398) on .accordion__item >> nth=4 >> .accordion__heading
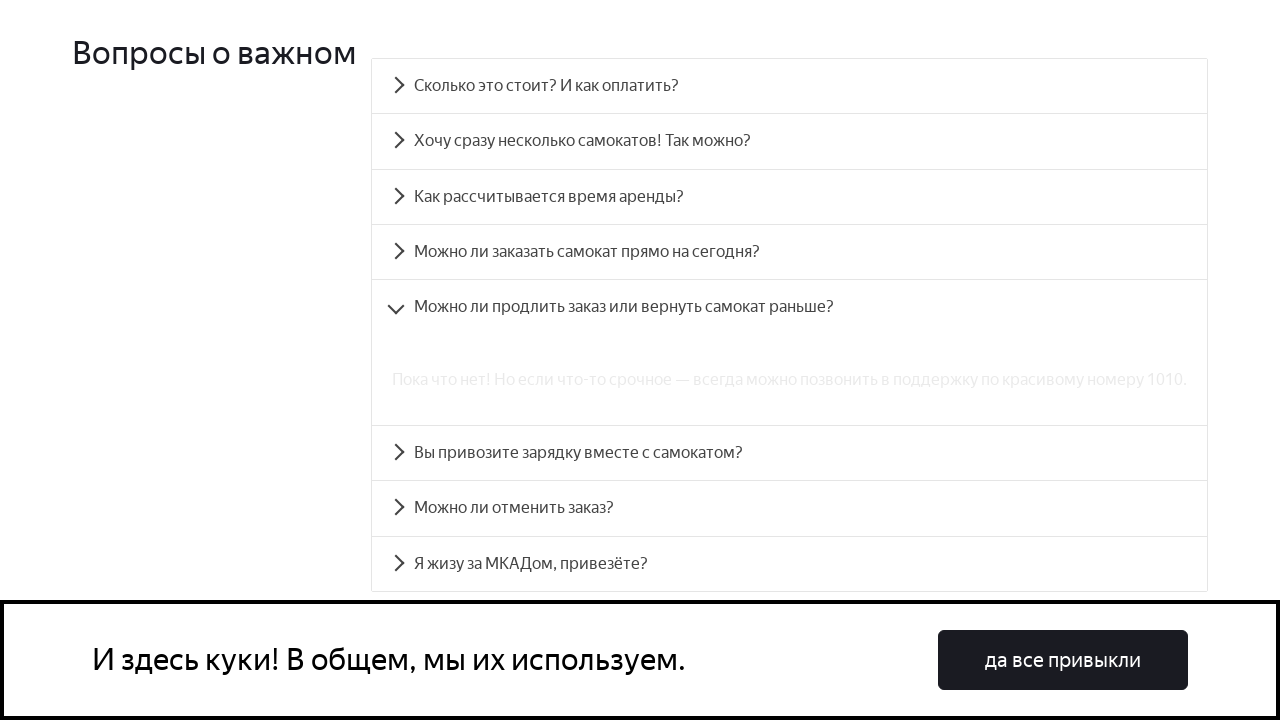

Retrieved text content from FAQ item 4
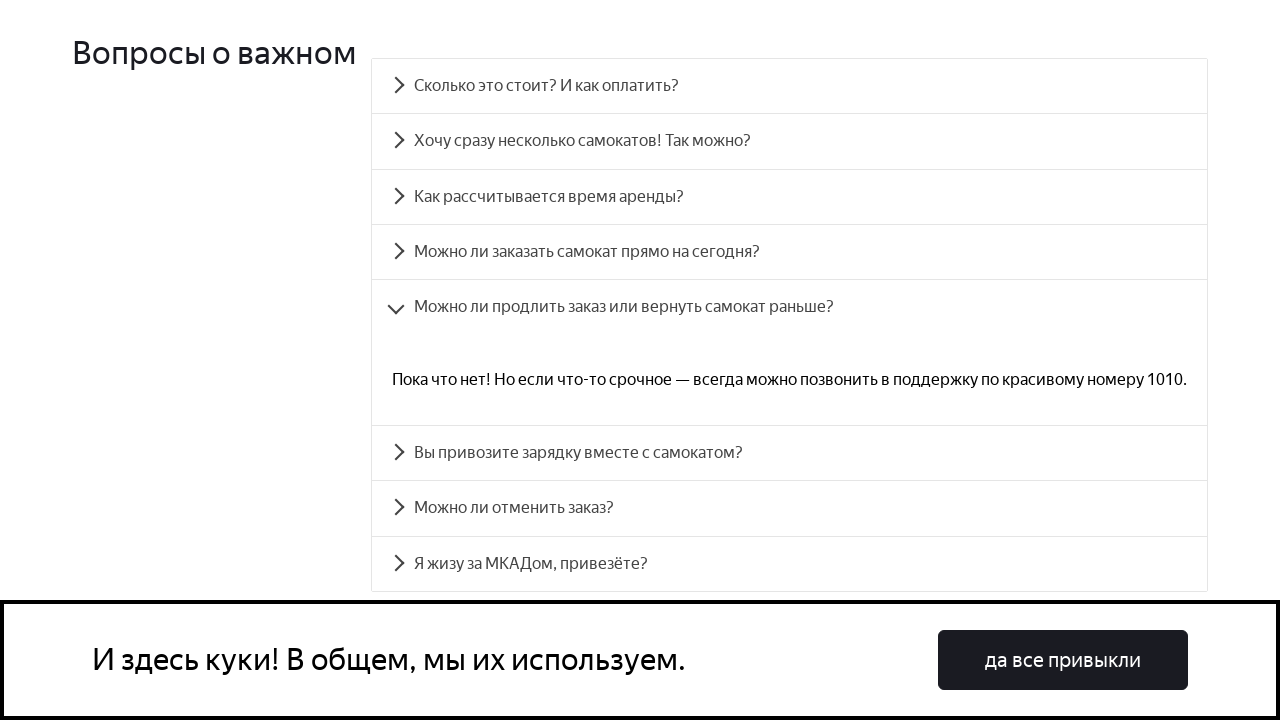

Verified FAQ item 4 text matches expected Russian content about scooter rental
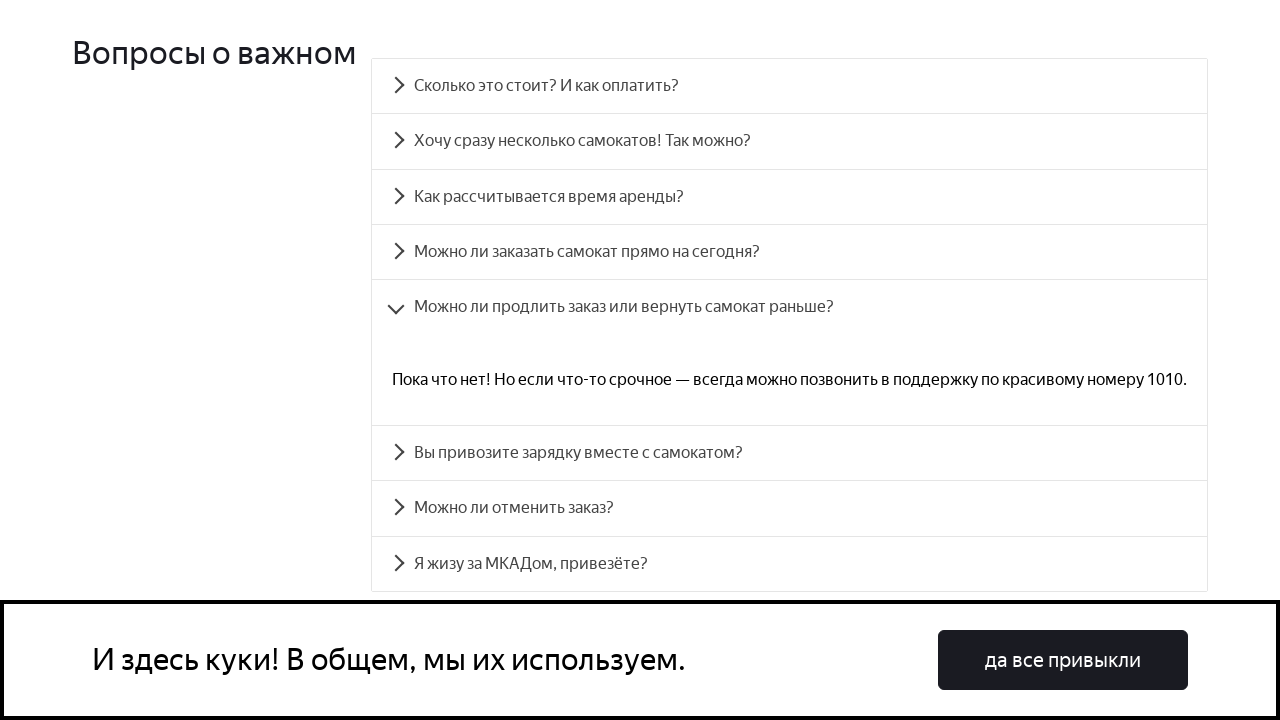

Scrolled FAQ item 5 into view
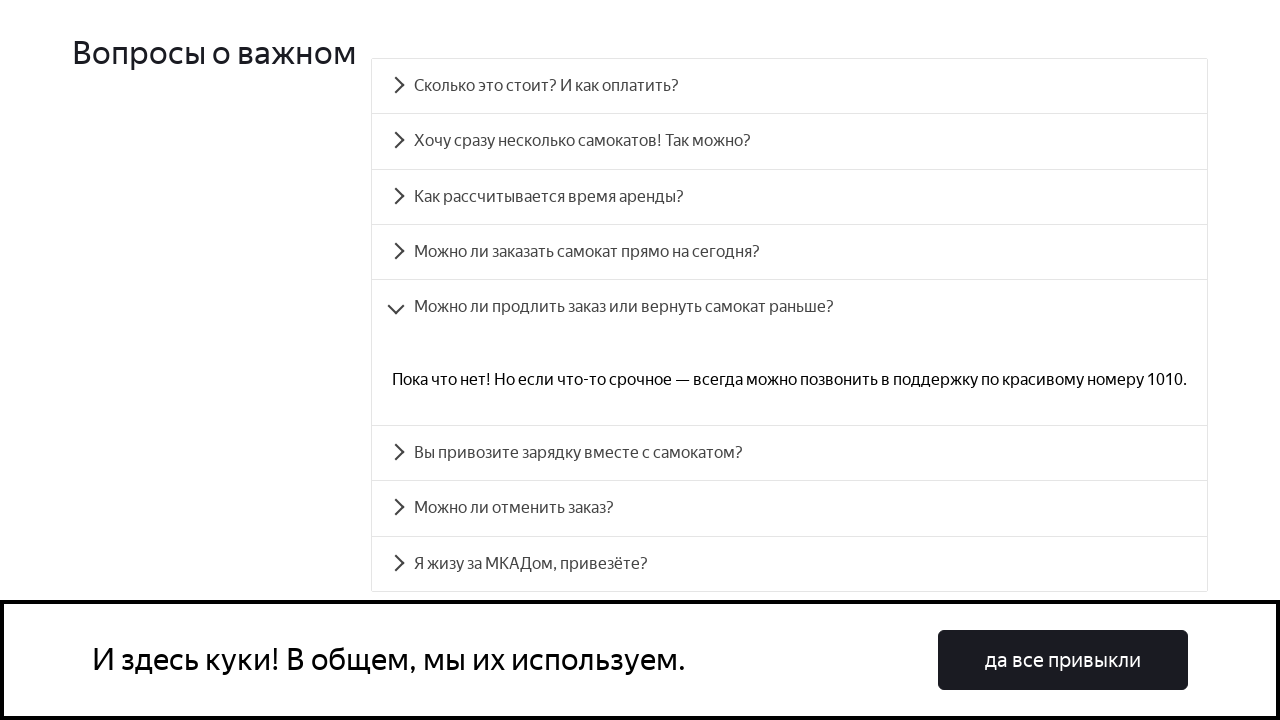

Clicked FAQ item 5 heading to expand accordion at (790, 453) on .accordion__item >> nth=5 >> .accordion__heading
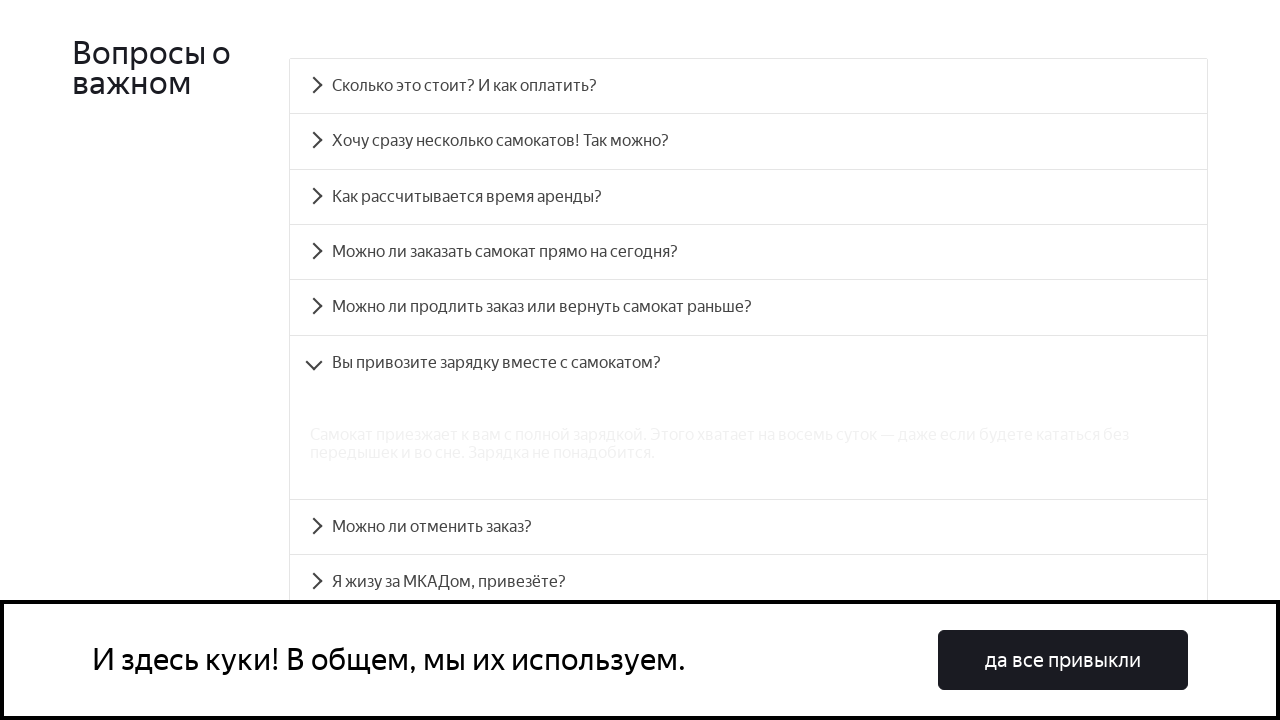

Retrieved text content from FAQ item 5
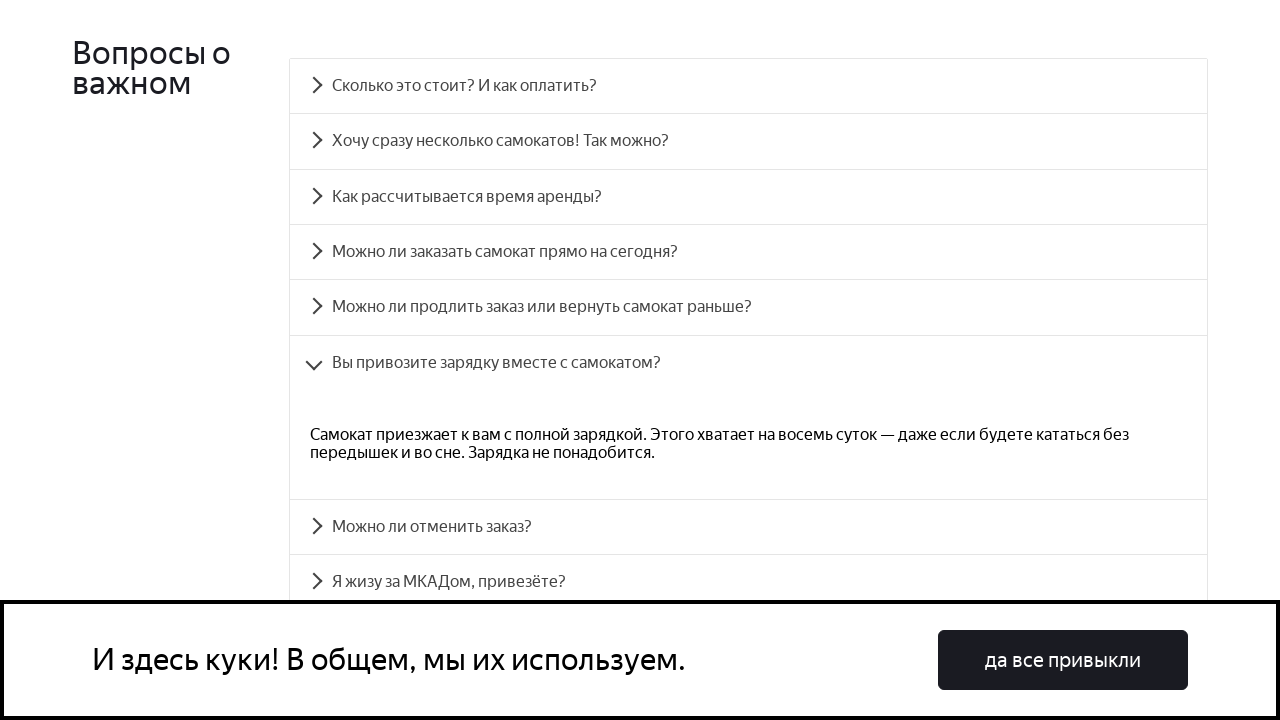

Verified FAQ item 5 text matches expected Russian content about scooter rental
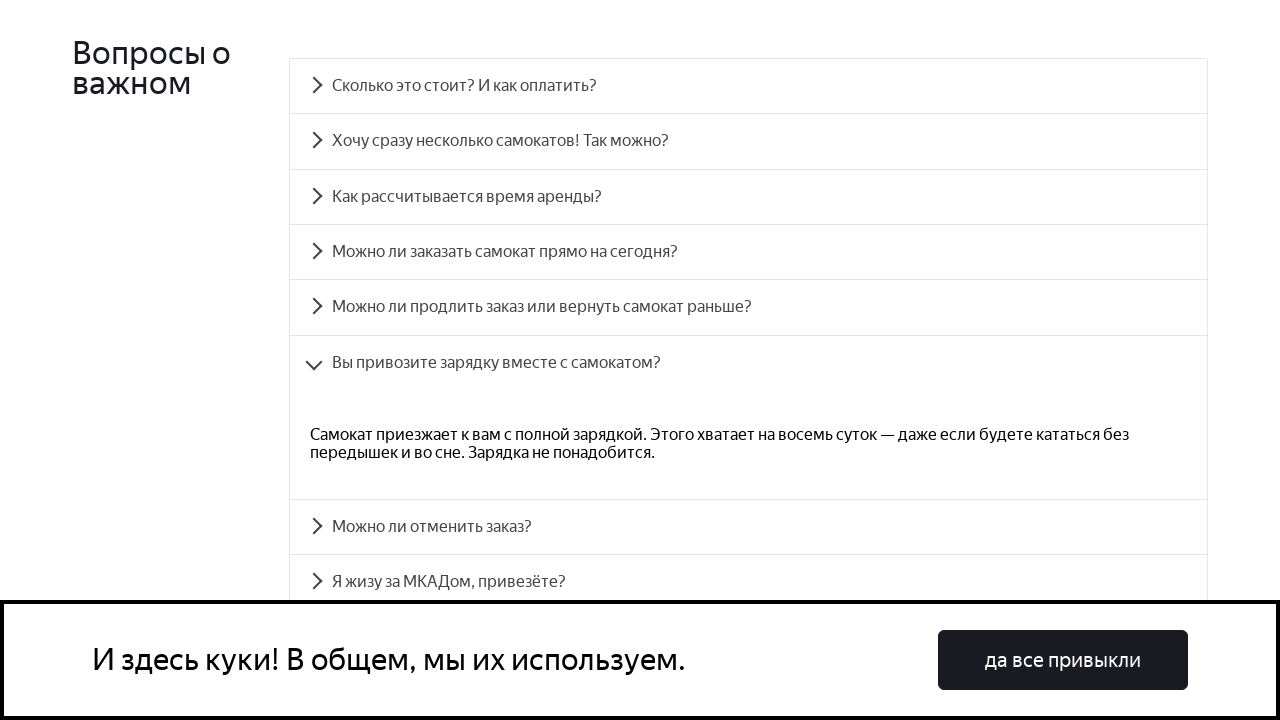

Scrolled FAQ item 6 into view
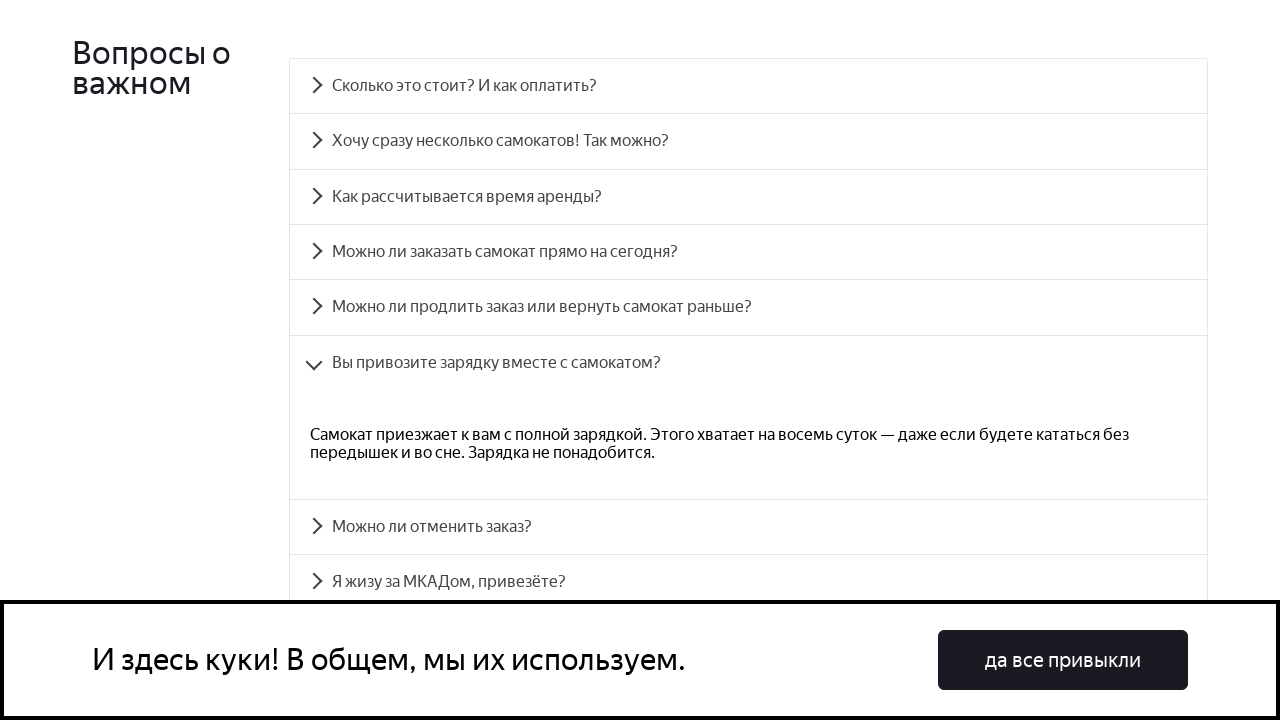

Clicked FAQ item 6 heading to expand accordion at (748, 527) on .accordion__item >> nth=6 >> .accordion__heading
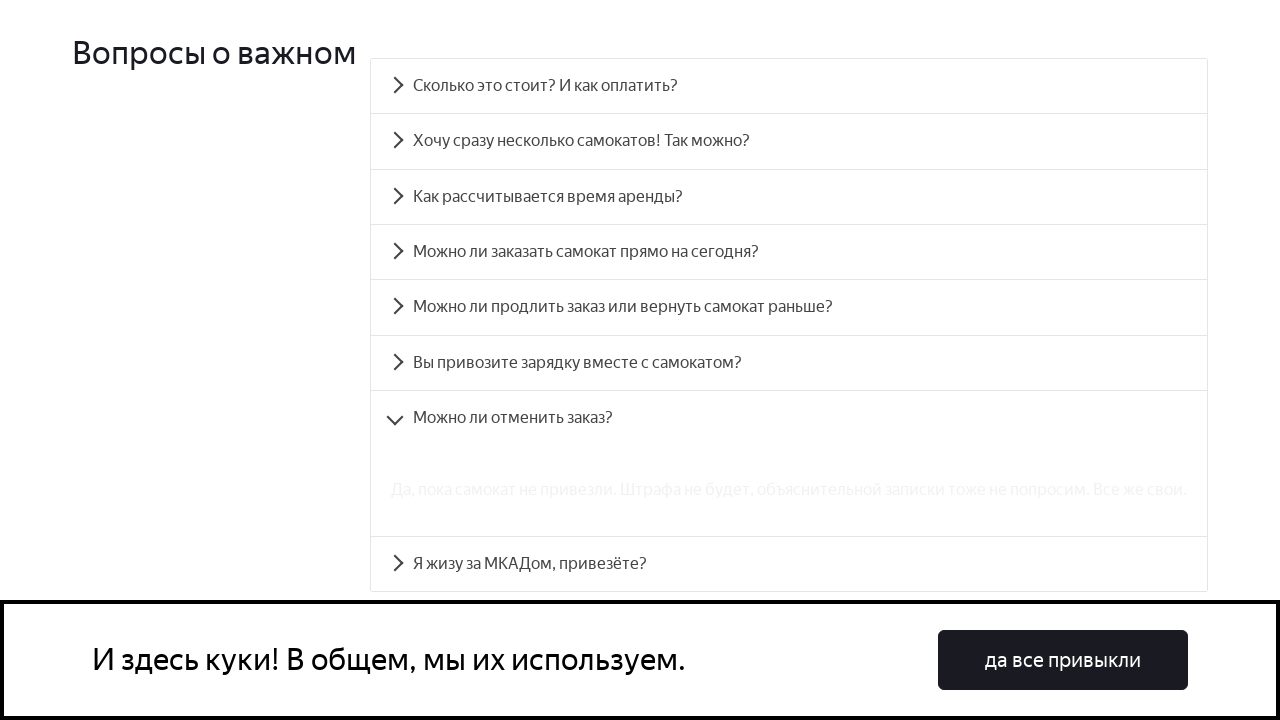

Retrieved text content from FAQ item 6
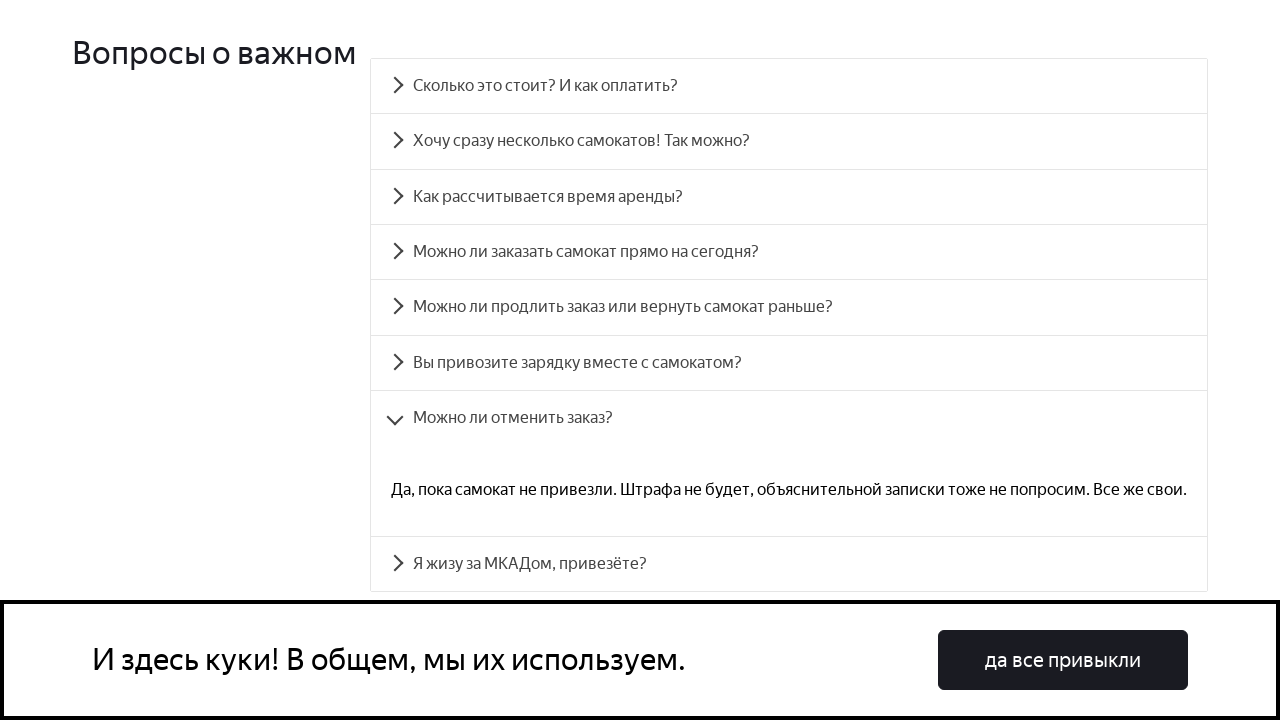

Verified FAQ item 6 text matches expected Russian content about scooter rental
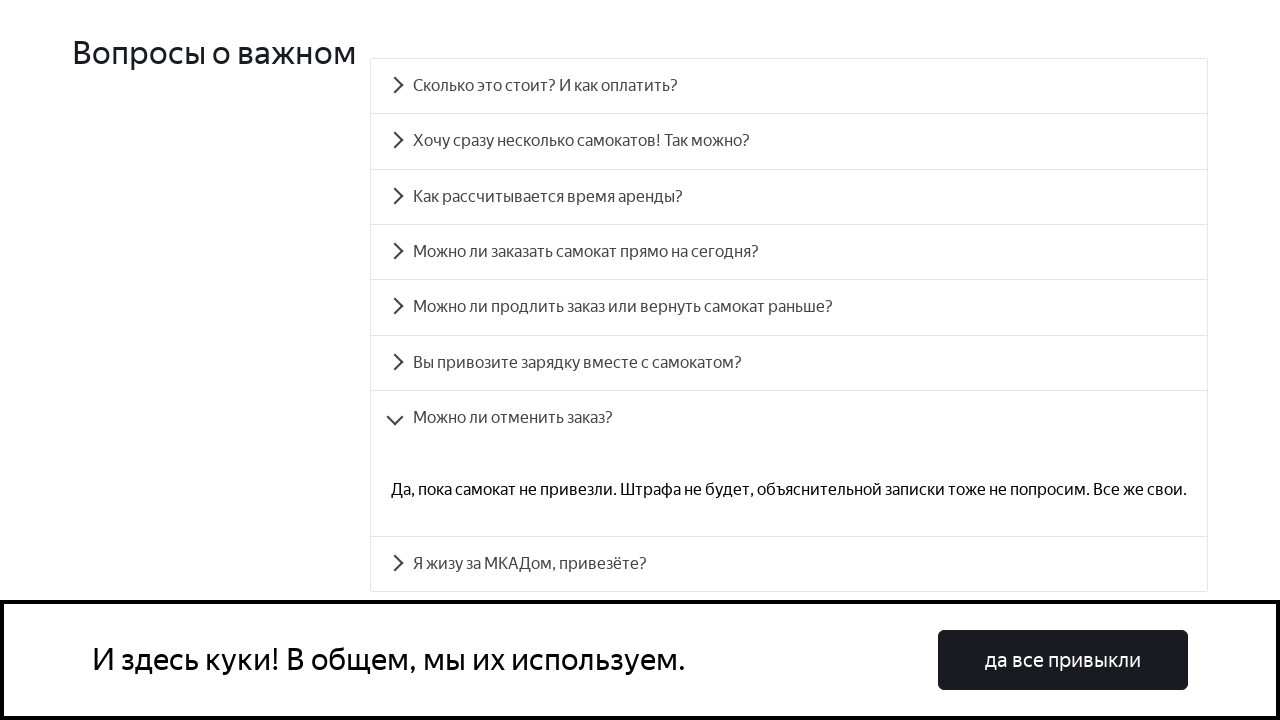

Scrolled FAQ item 7 into view
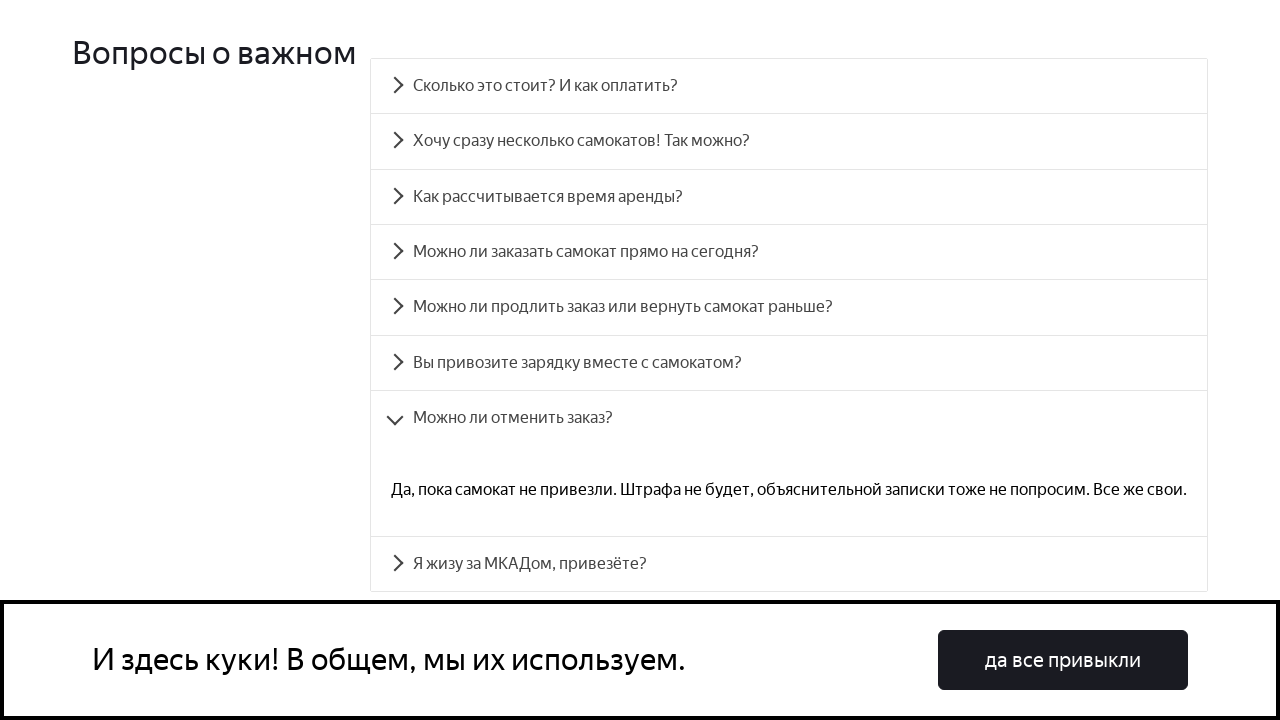

Clicked FAQ item 7 heading to expand accordion at (789, 564) on .accordion__item >> nth=7 >> .accordion__heading
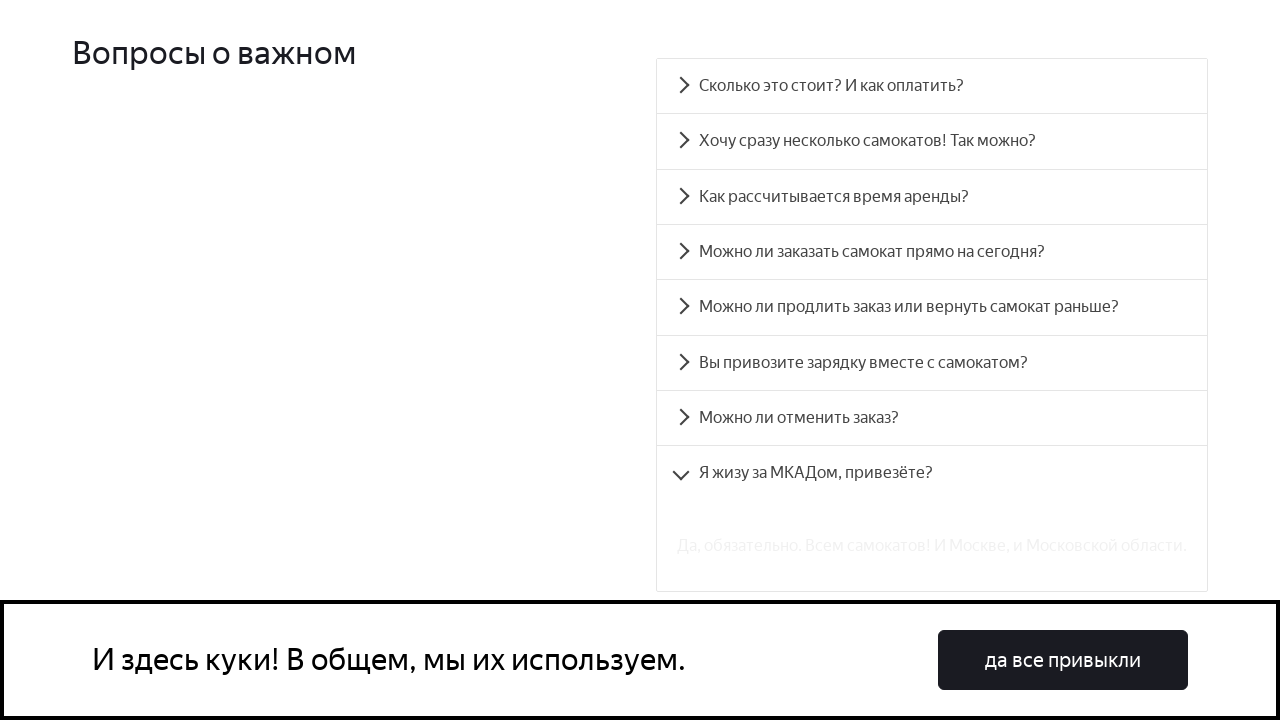

Retrieved text content from FAQ item 7
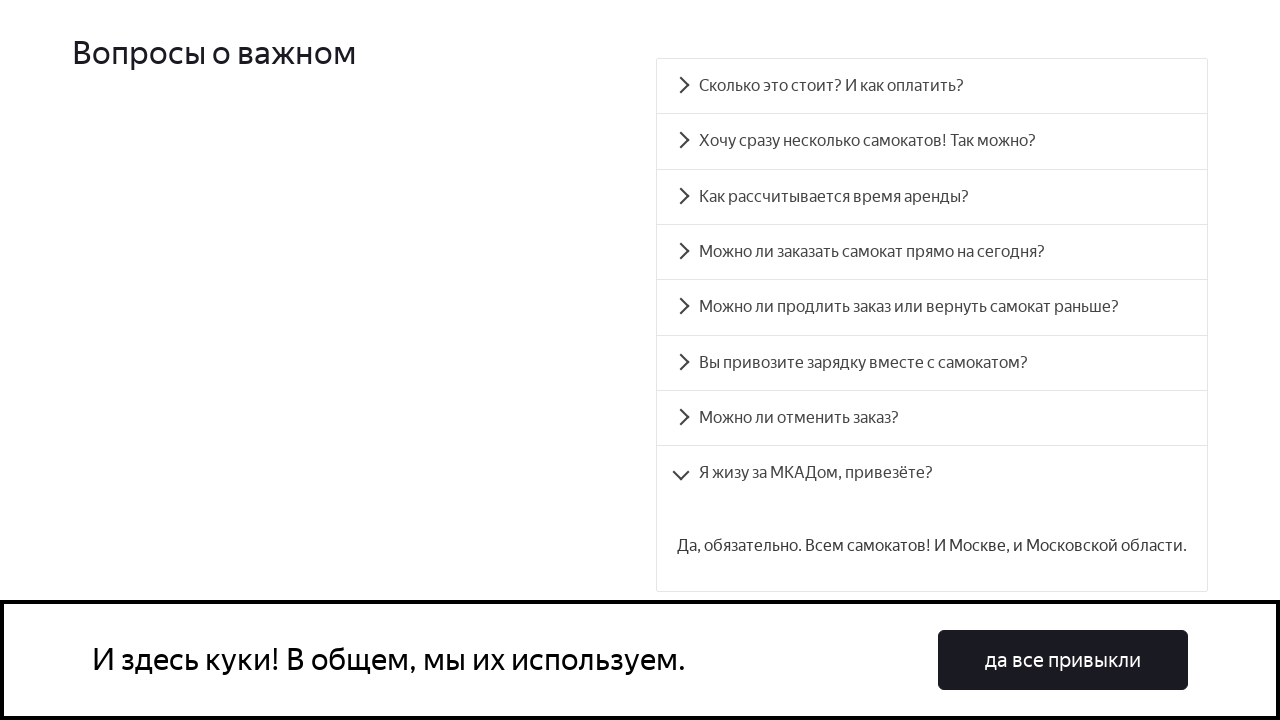

Verified FAQ item 7 text matches expected Russian content about scooter rental
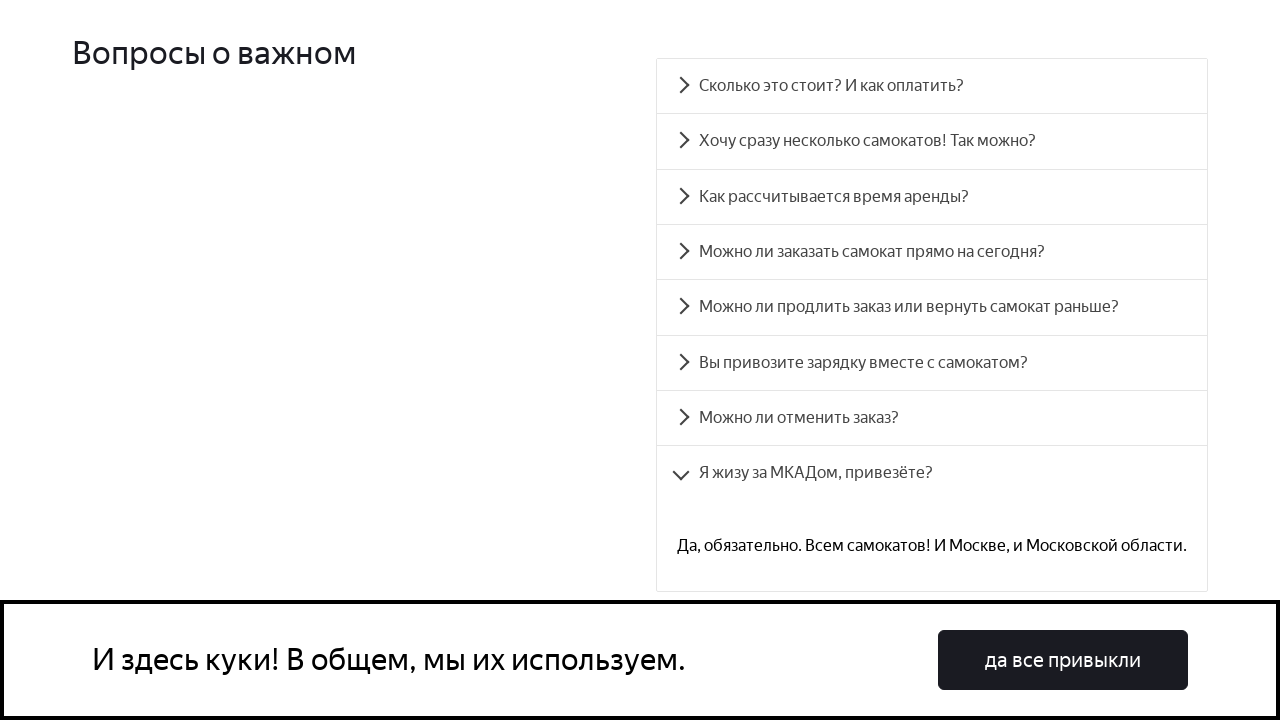

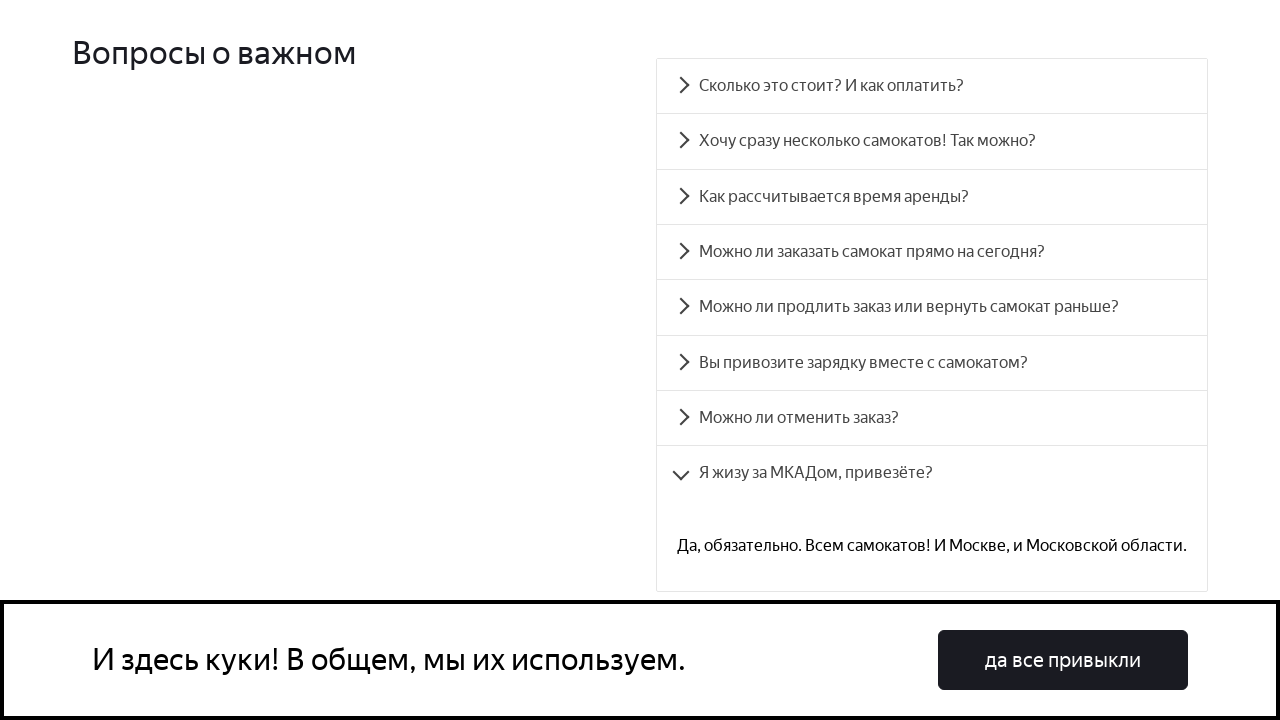